Tests double-click functionality by entering text in a field, double-clicking a button to copy the text to another field, and verifying the copy operation worked

Starting URL: https://www.w3schools.com/tags/tryit.asp?filename=tryhtml5_ev_ondblclick3

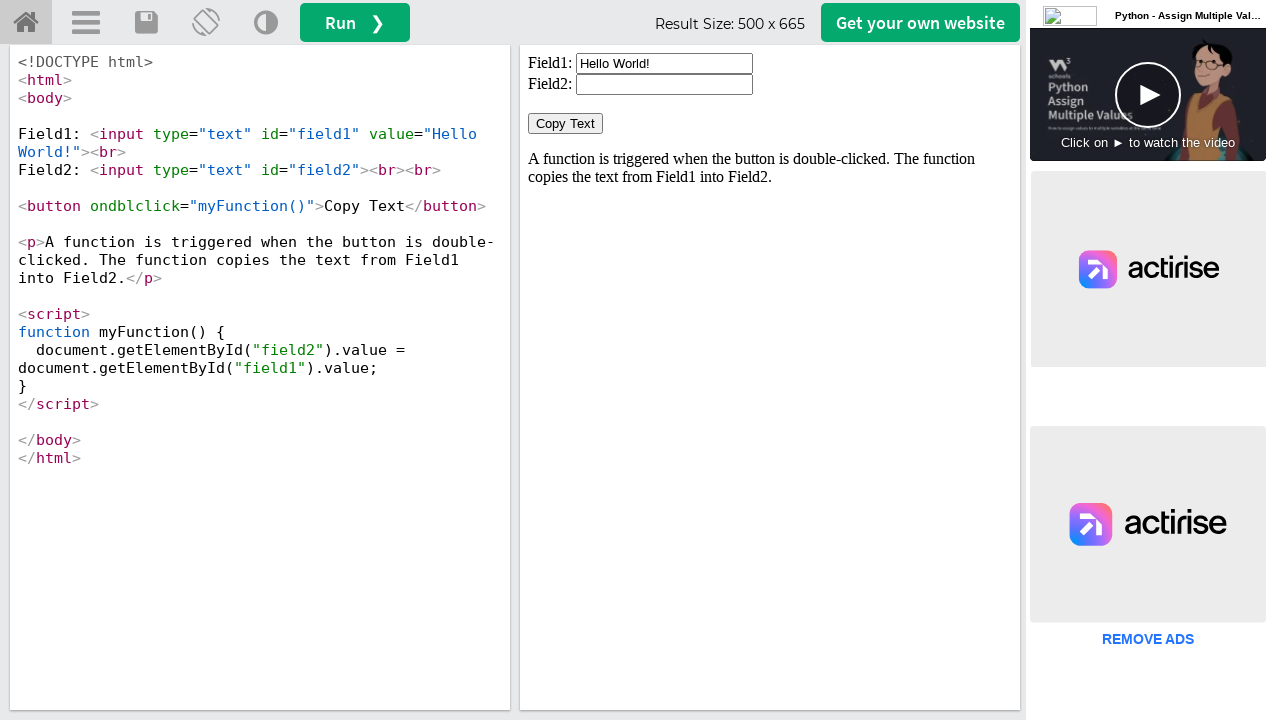

Located iframe with ID 'iframeResult'
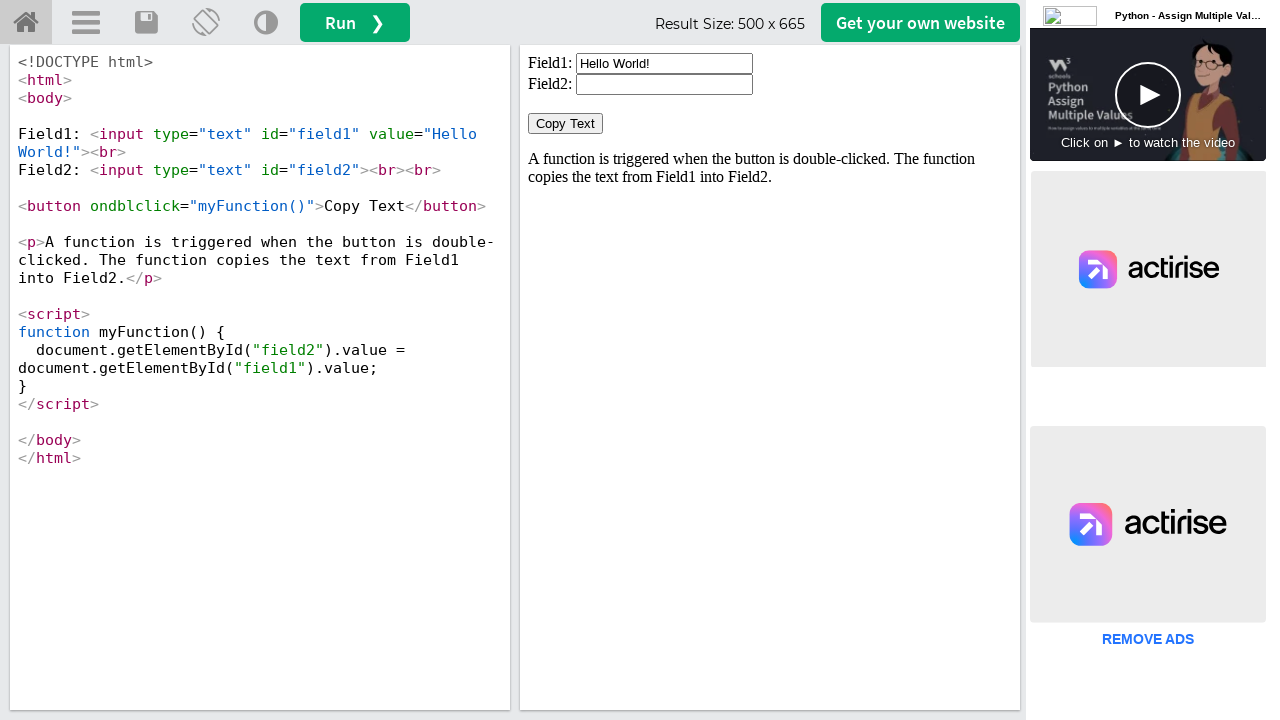

Cleared the first input field (field1) on #iframeResult >> internal:control=enter-frame >> xpath=//input[@id='field1']
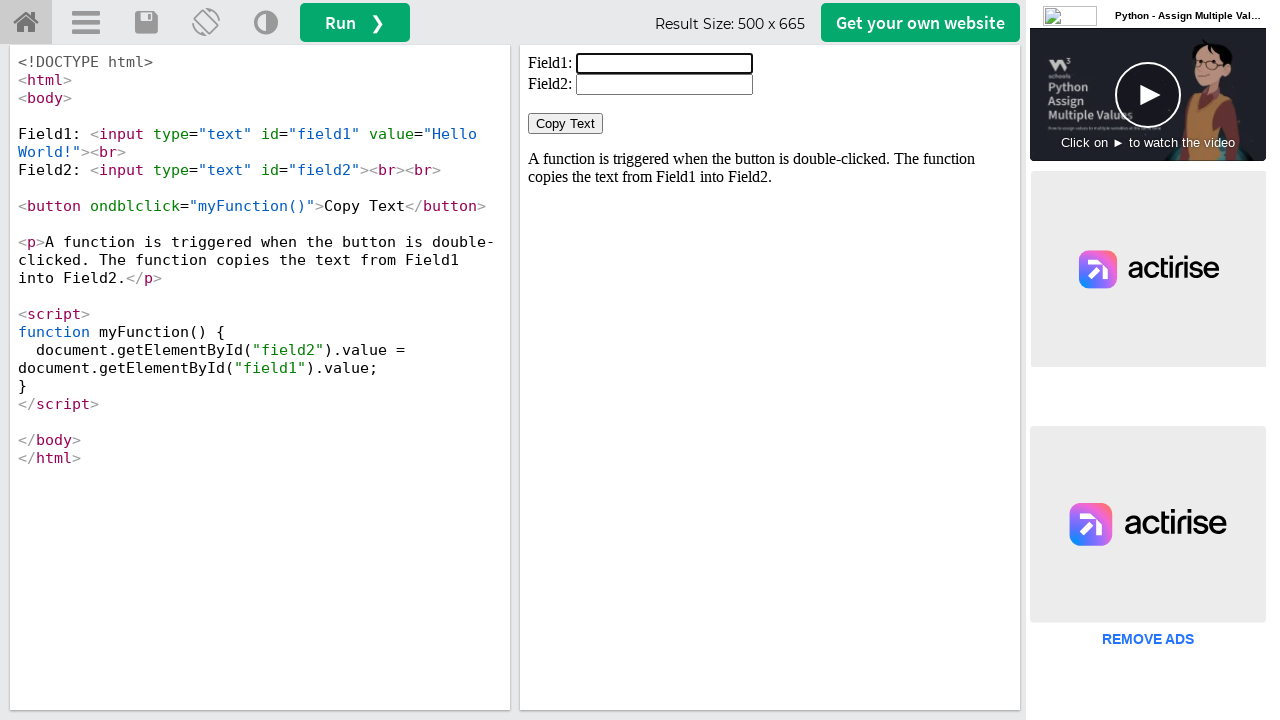

Filled field1 with text 'WELCOME' on #iframeResult >> internal:control=enter-frame >> xpath=//input[@id='field1']
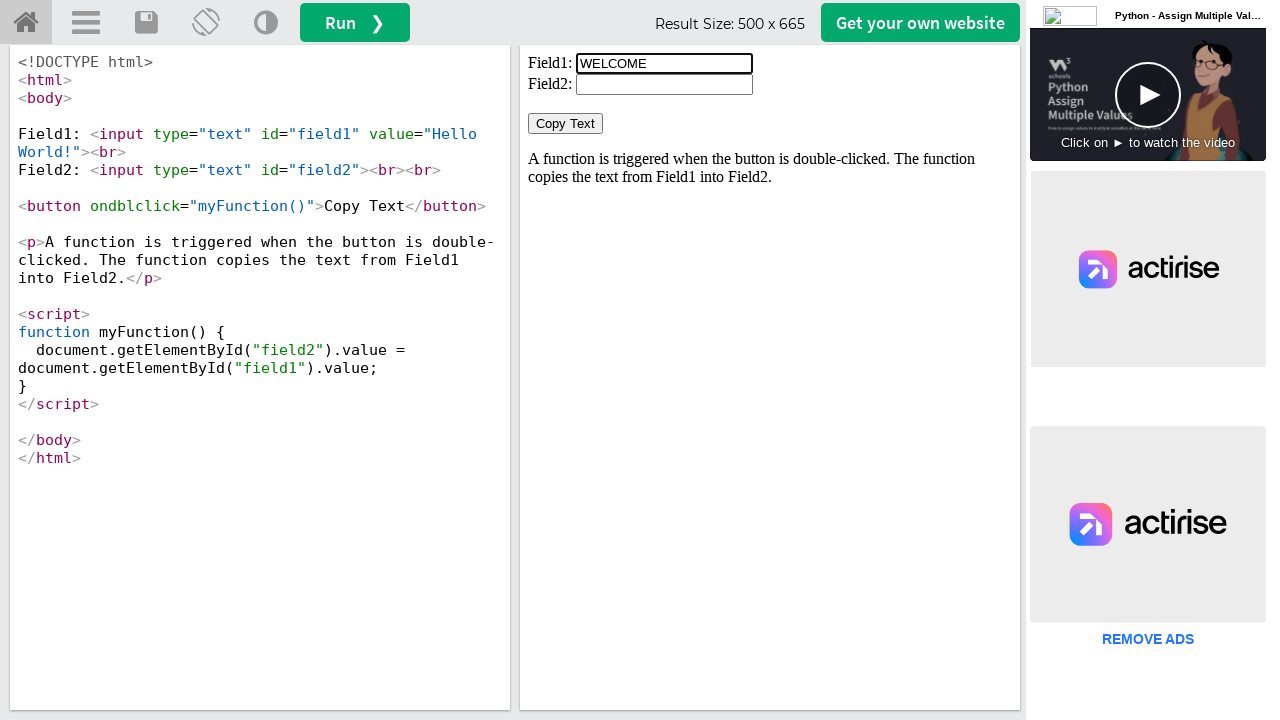

Double-clicked the 'Copy Text' button at (566, 124) on #iframeResult >> internal:control=enter-frame >> xpath=//button[normalize-space(
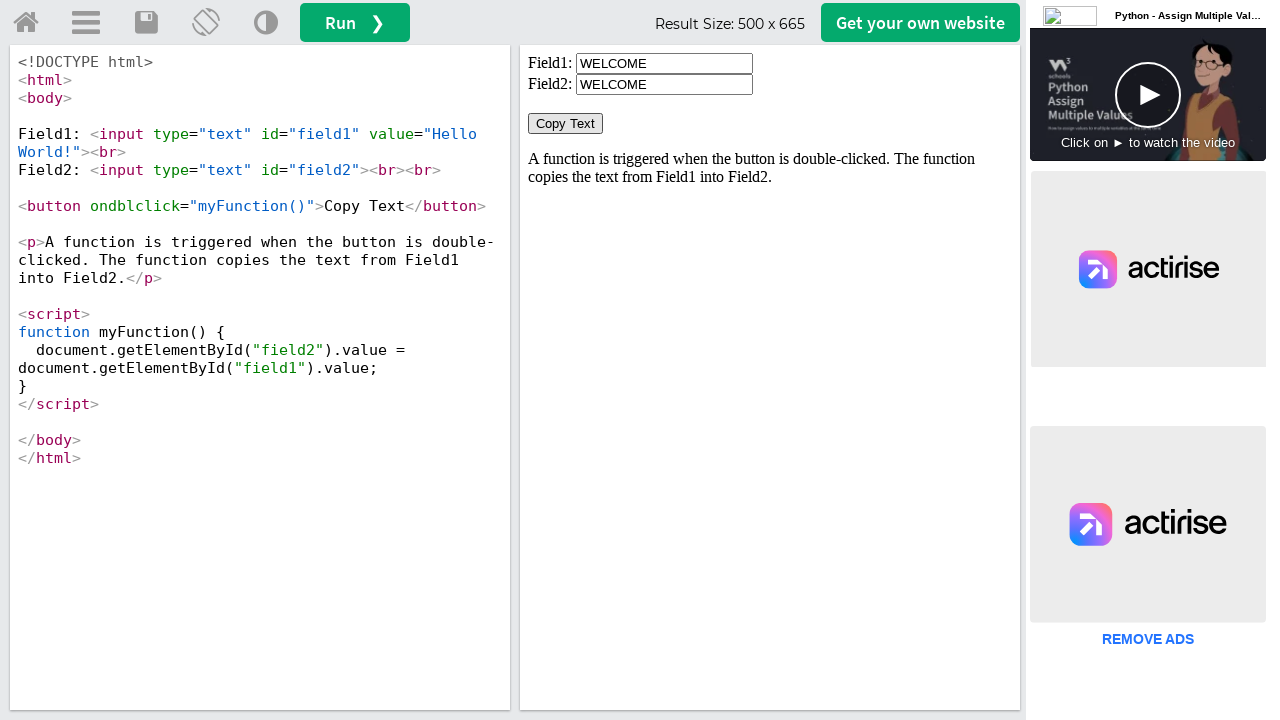

Verified that field2 is present and text was copied successfully
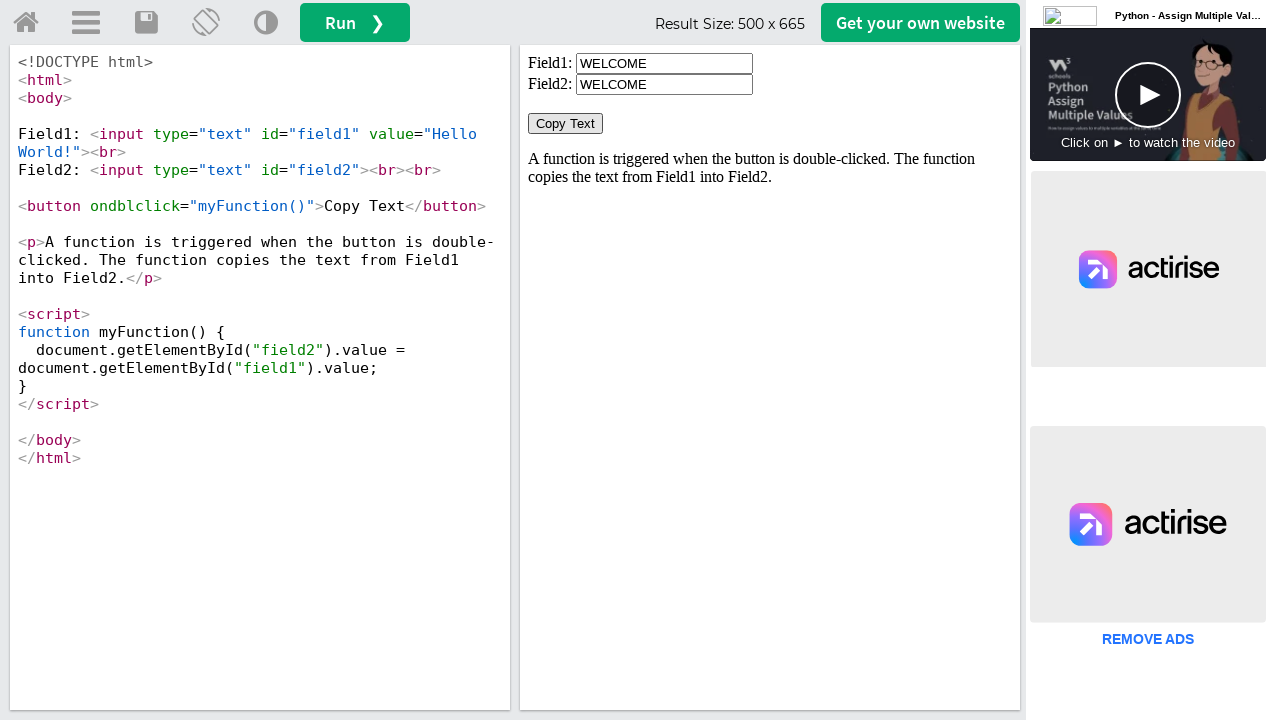

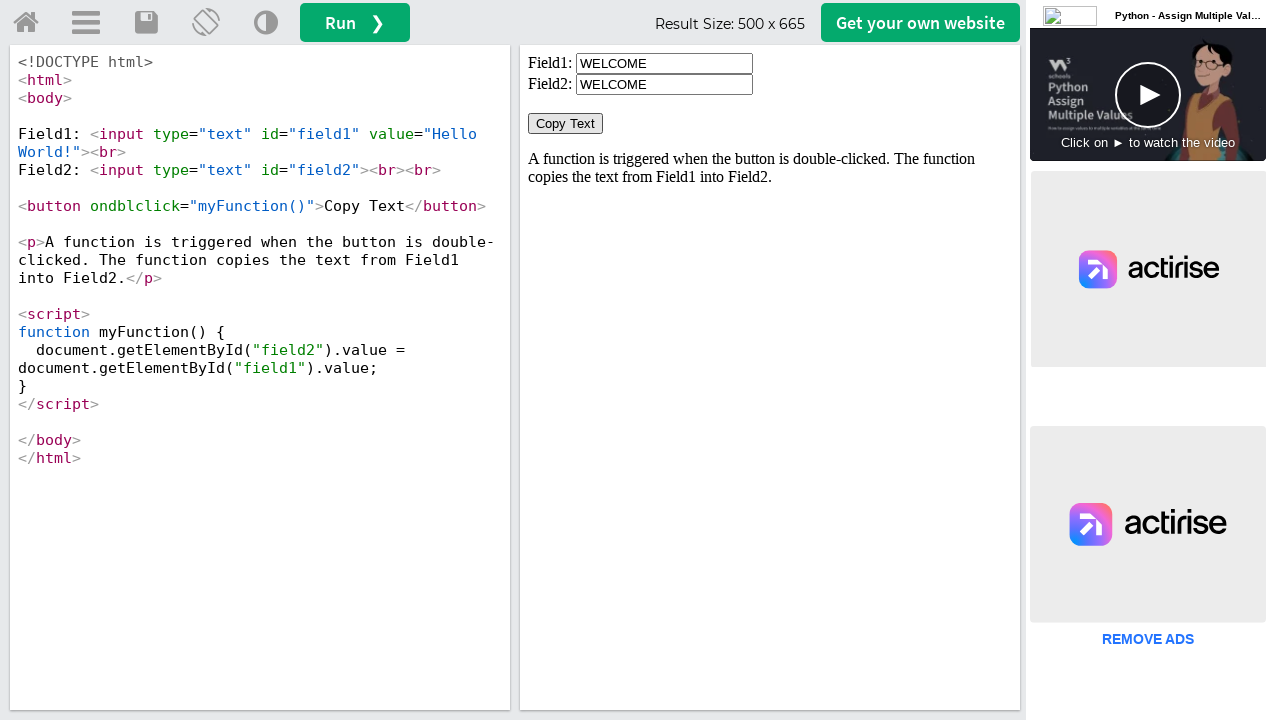